Tests explicit wait functionality by waiting for a price to change to $100, then clicking a book button, performing a mathematical calculation based on a displayed value, filling in the answer, and submitting the form.

Starting URL: http://suninjuly.github.io/explicit_wait2.html

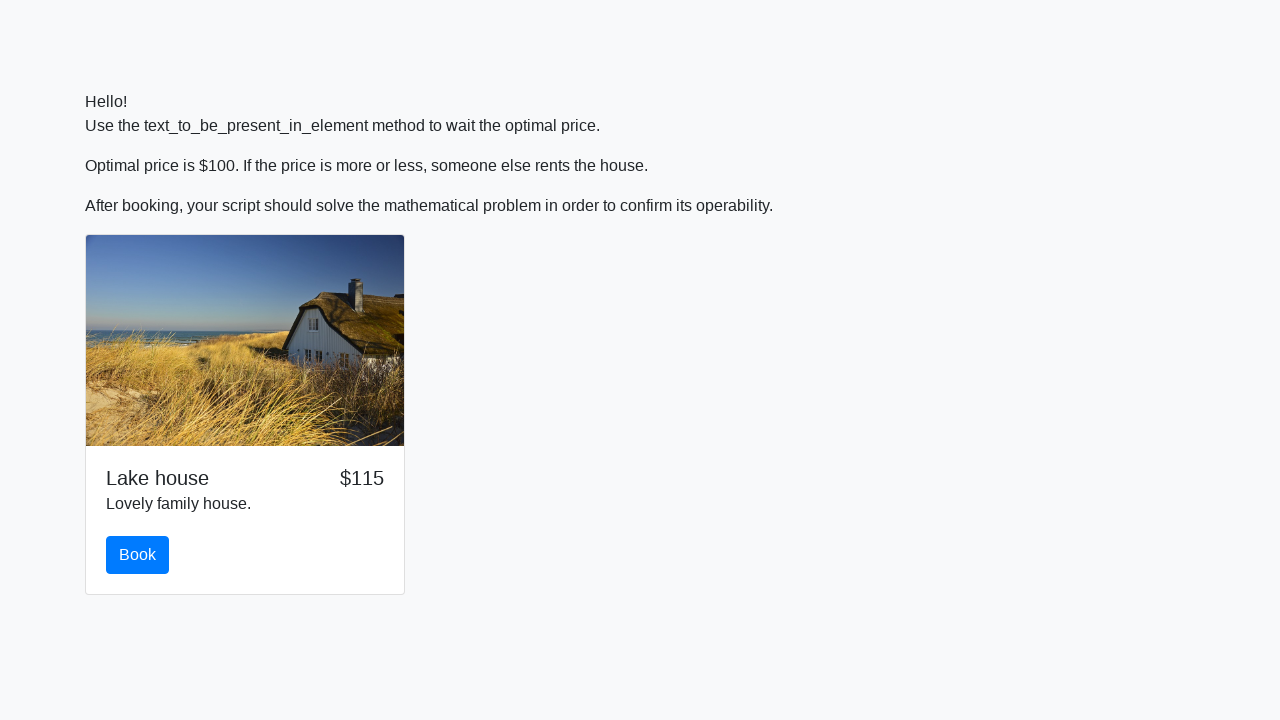

Waited for price to change to $100
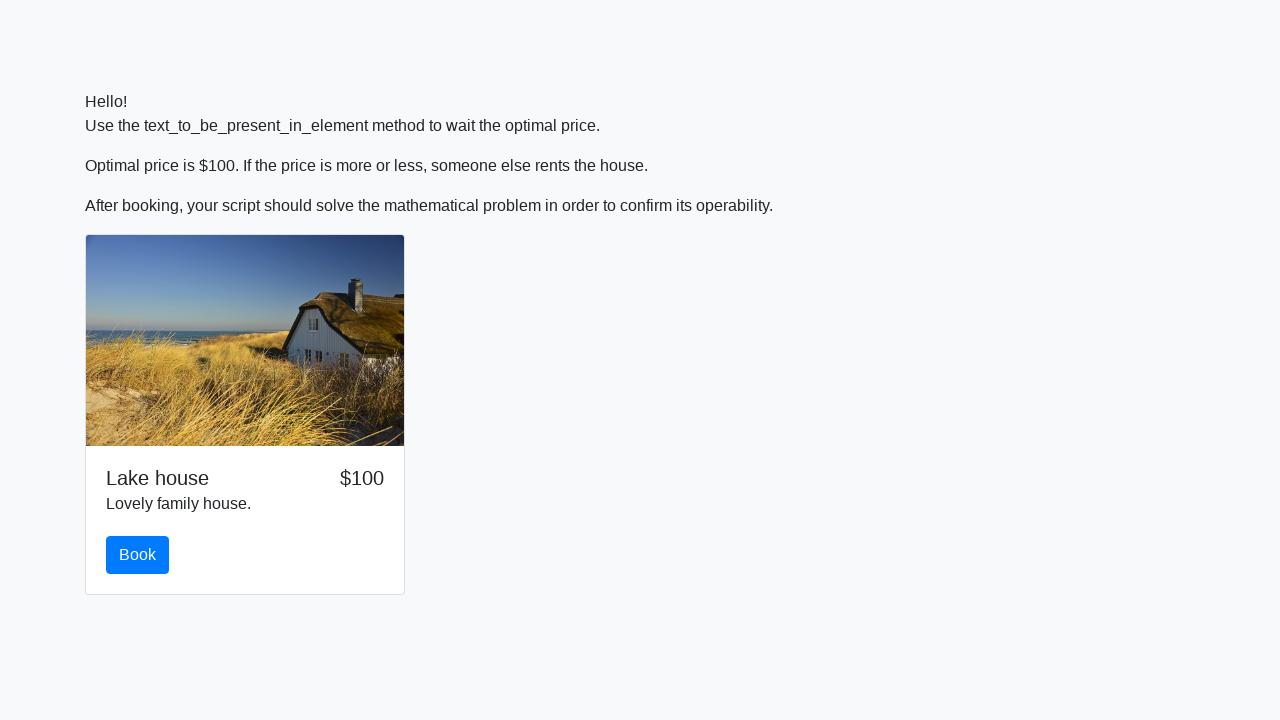

Clicked book button at (138, 555) on #book
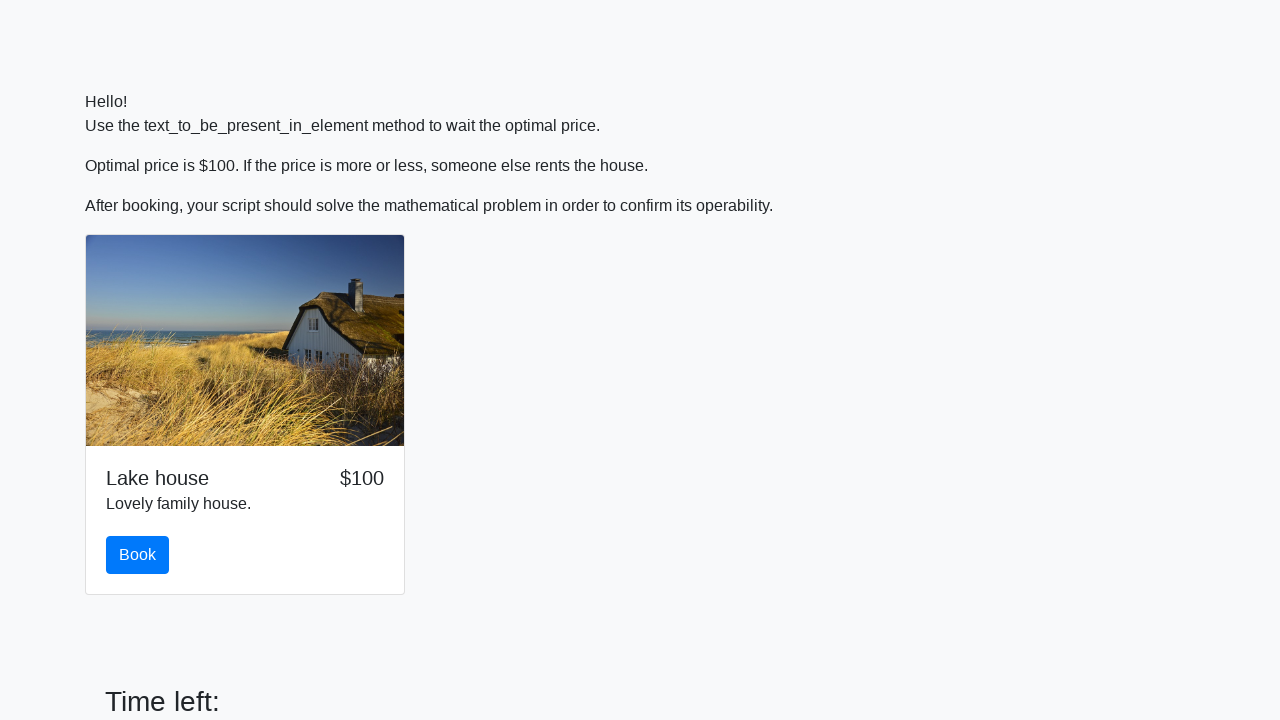

Retrieved x value: 9
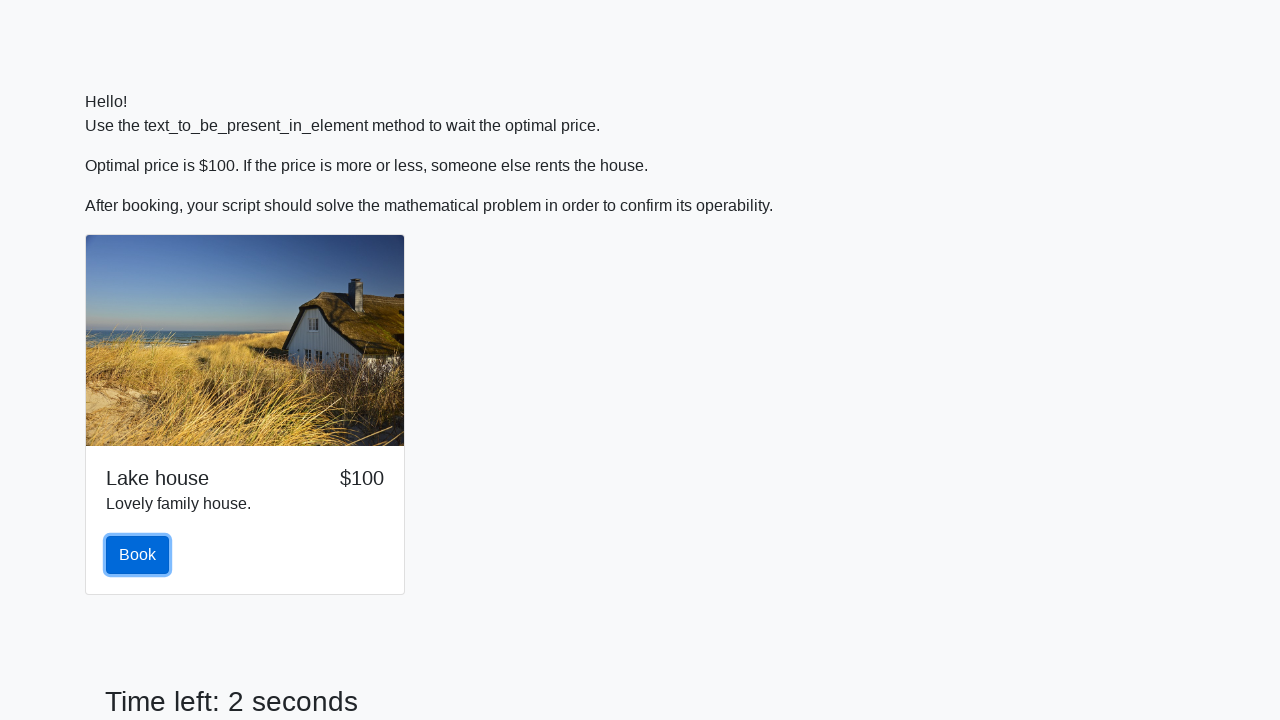

Calculated answer y = 1.5984622643488395 using formula log(abs(12*sin(x)))
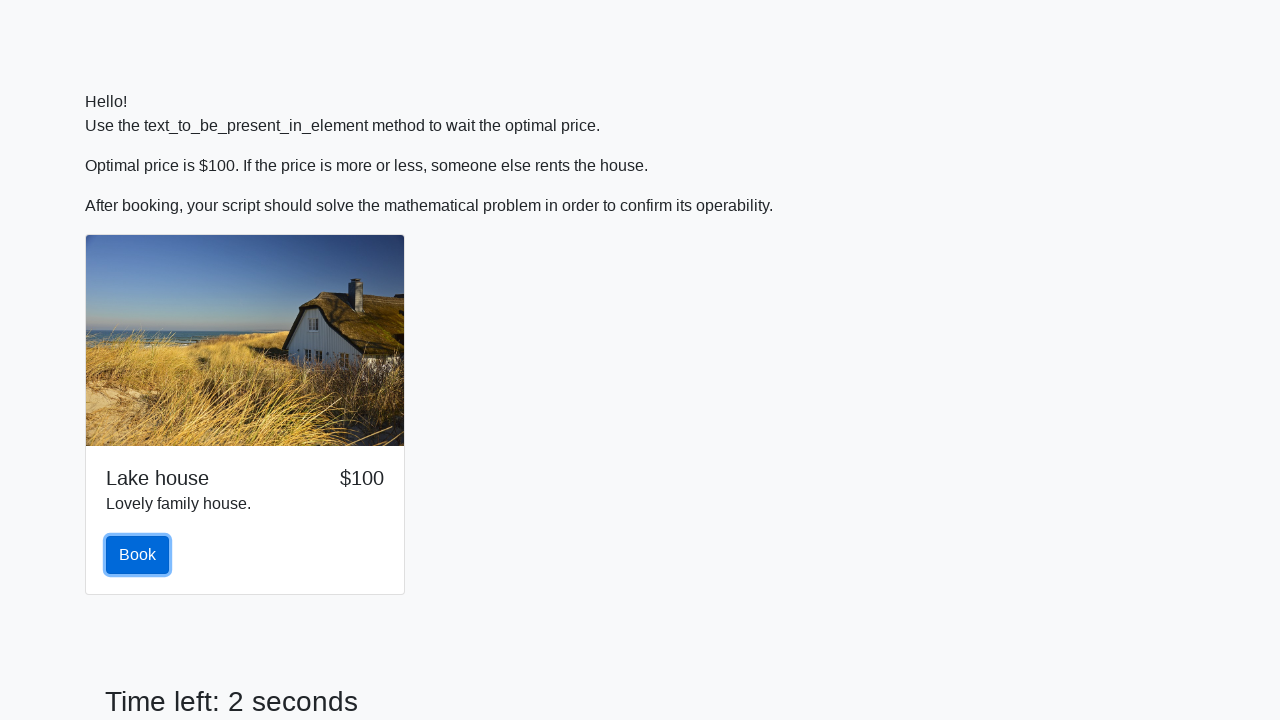

Filled answer field with calculated value: 1.5984622643488395 on #answer
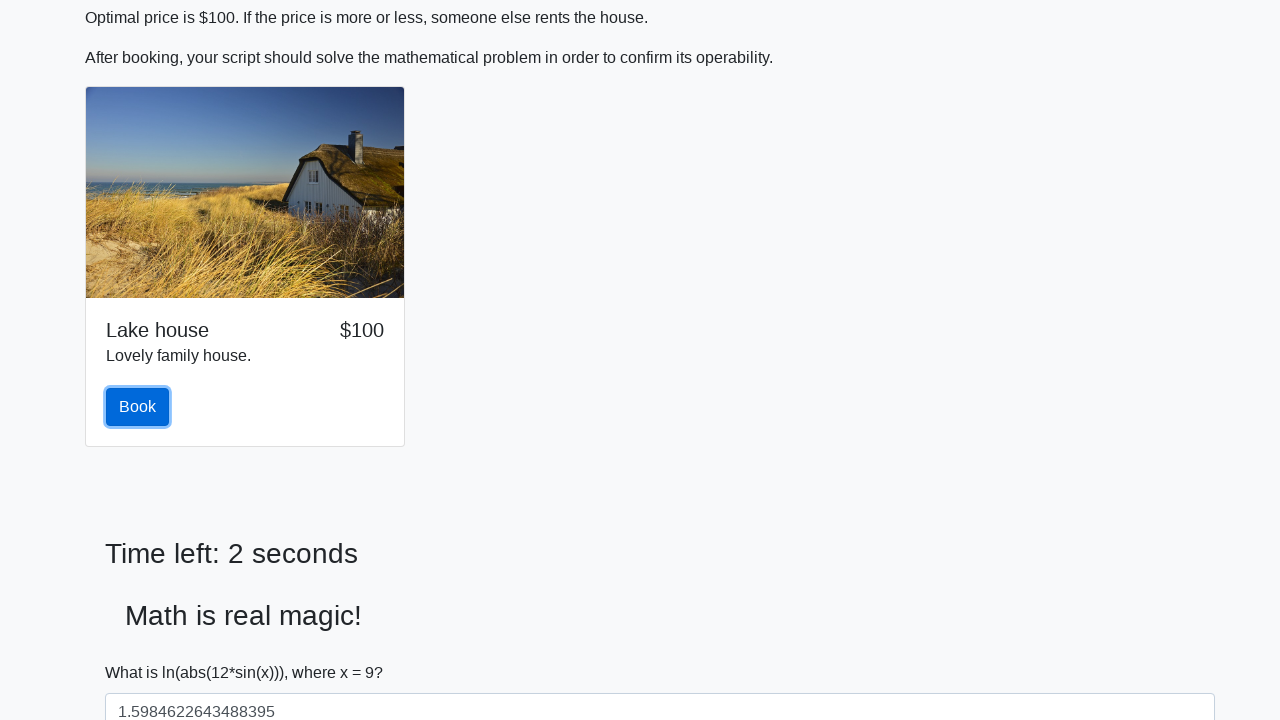

Clicked solve button to submit form at (143, 651) on #solve
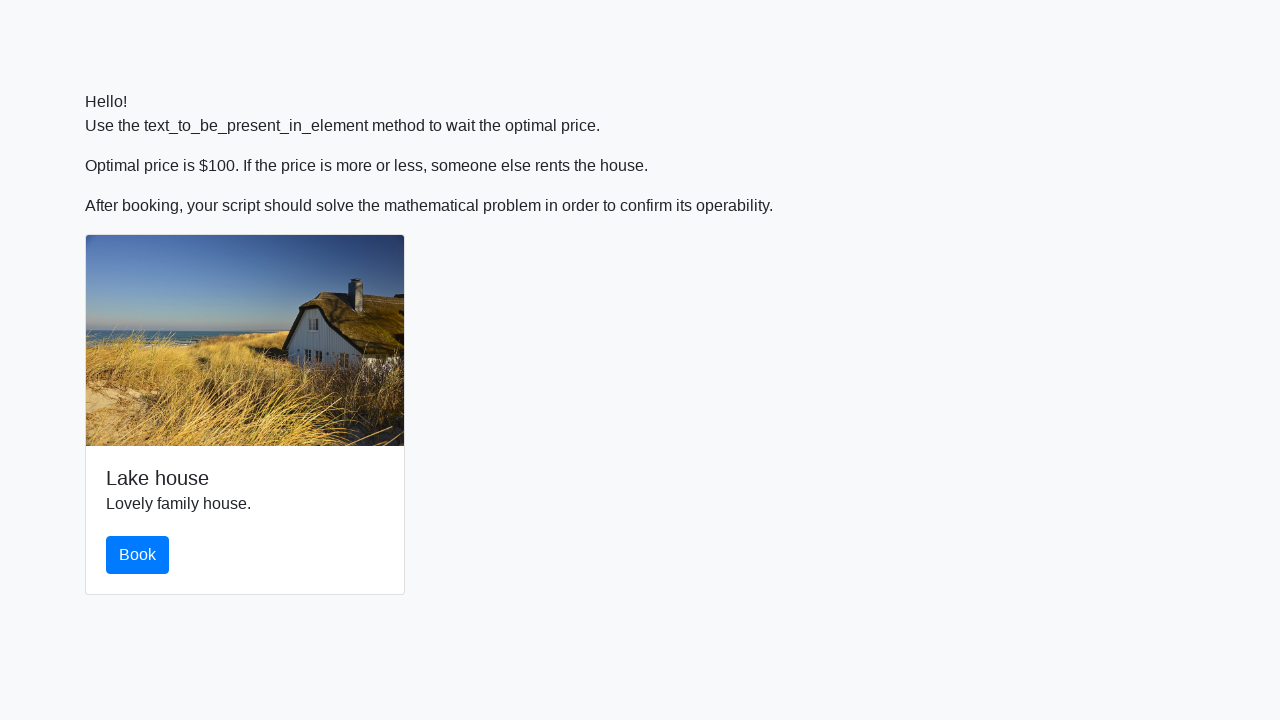

Alert dialog handled and accepted
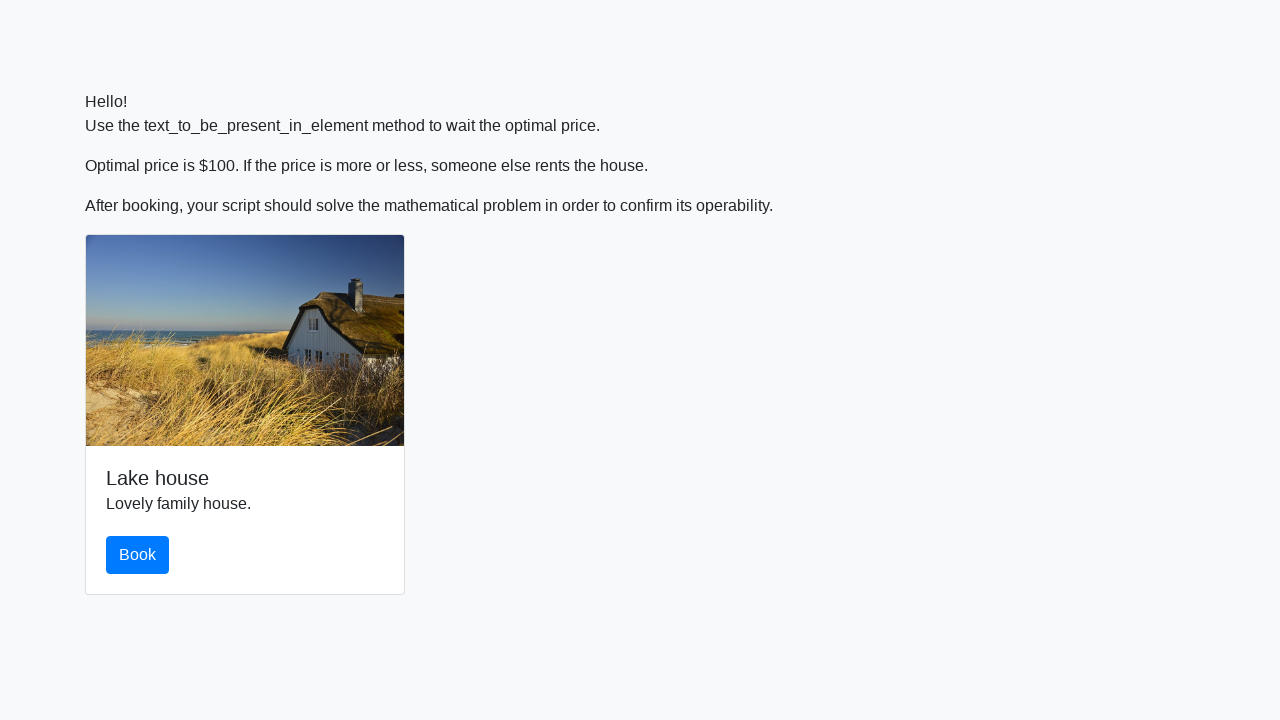

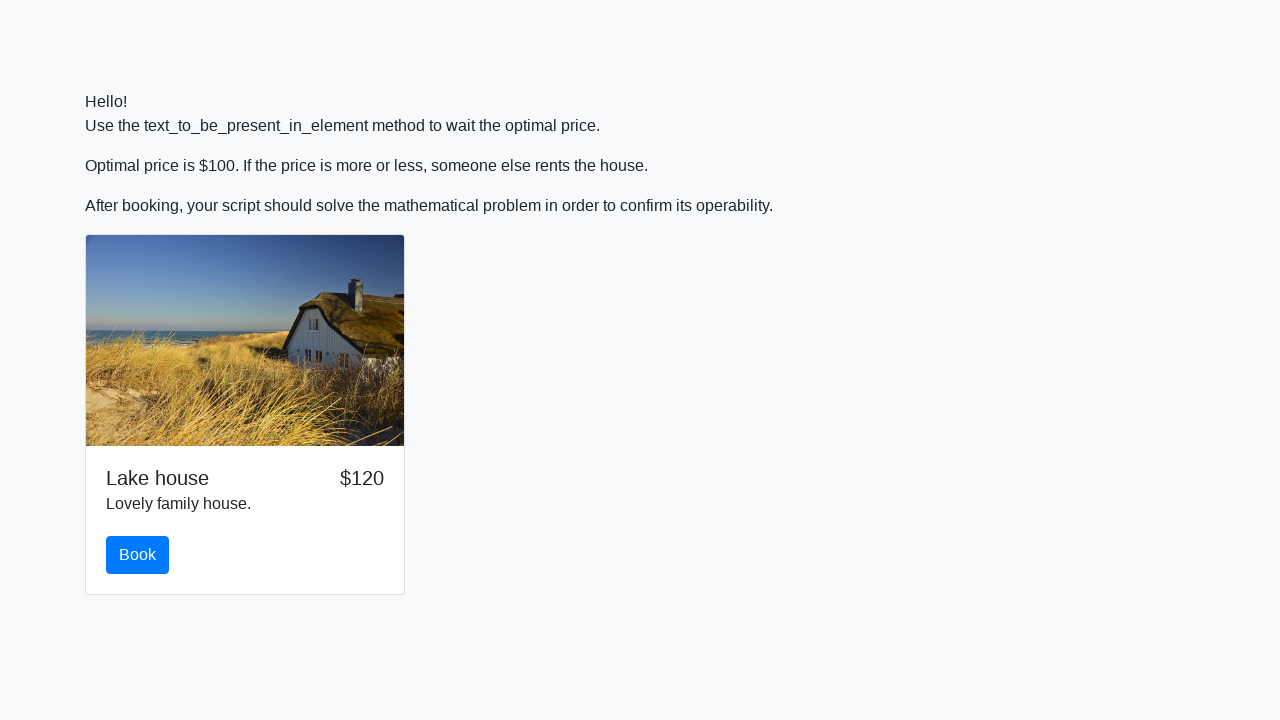